Tests Google Patents search functionality by entering a product search query and submitting the search form

Starting URL: https://patents.google.com/

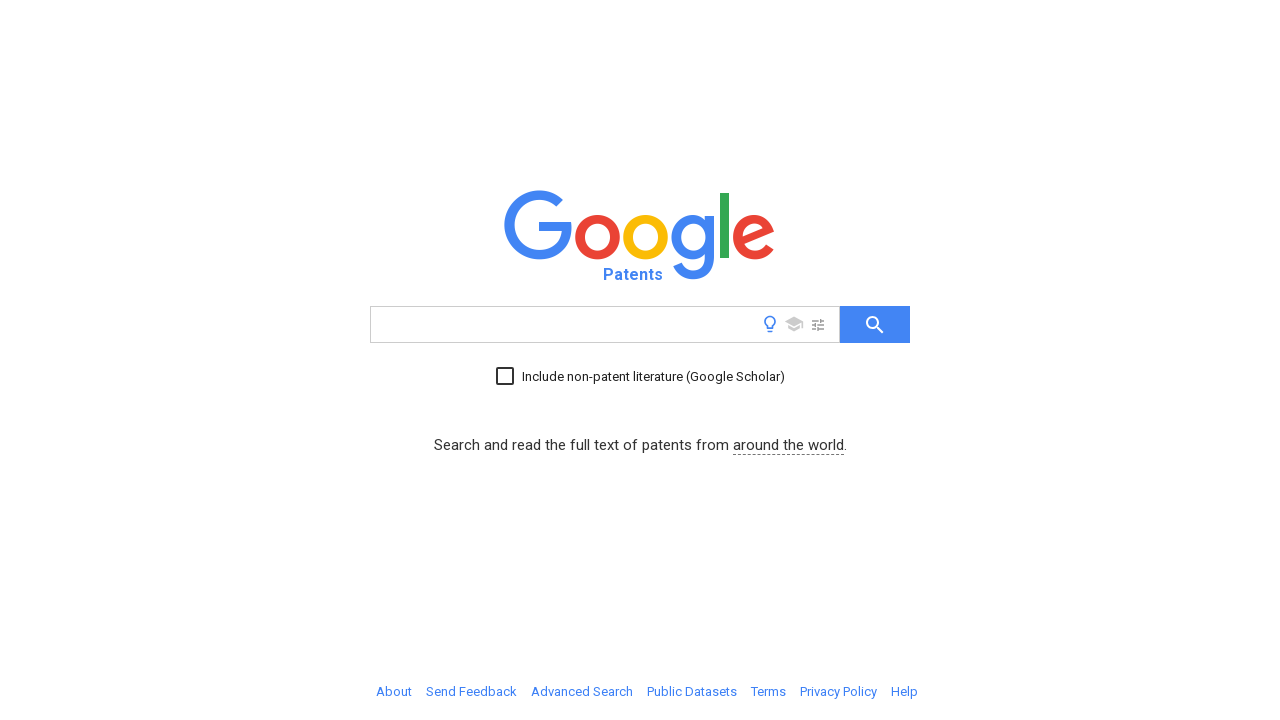

Filled search box with 'wireless charging technology' on input[name='q']
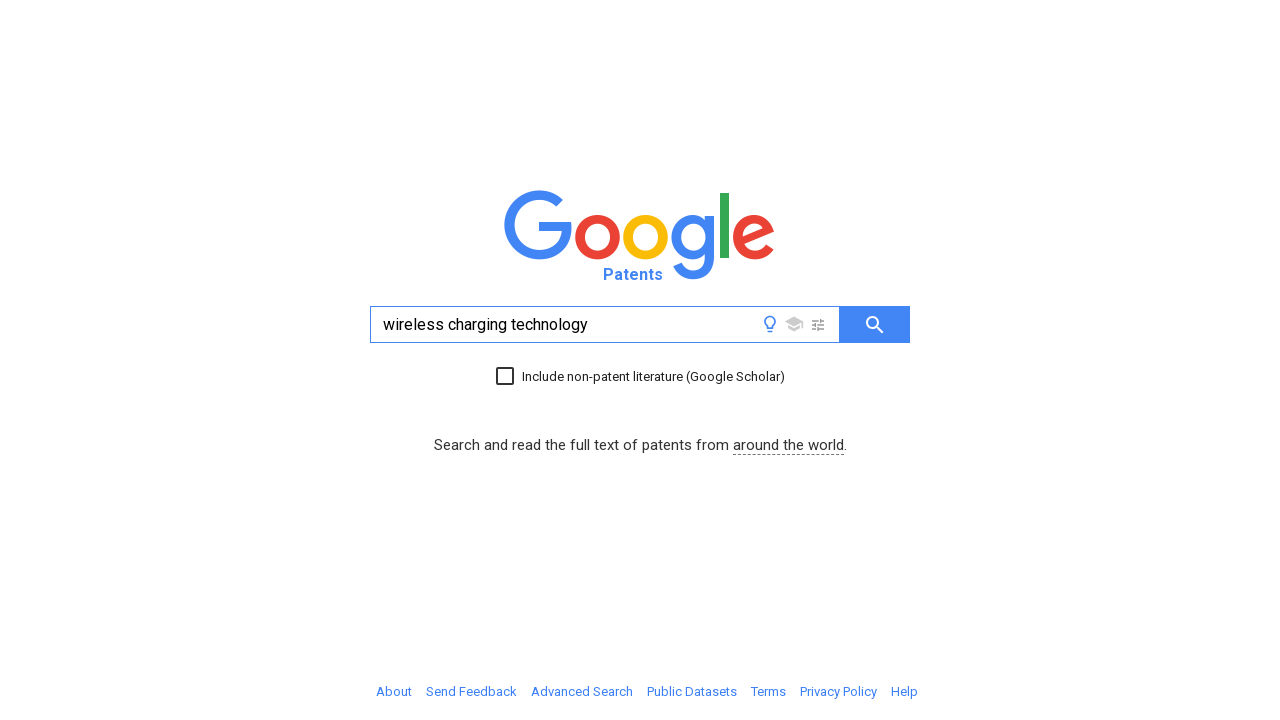

Pressed ArrowDown key in search field on input[name='q']
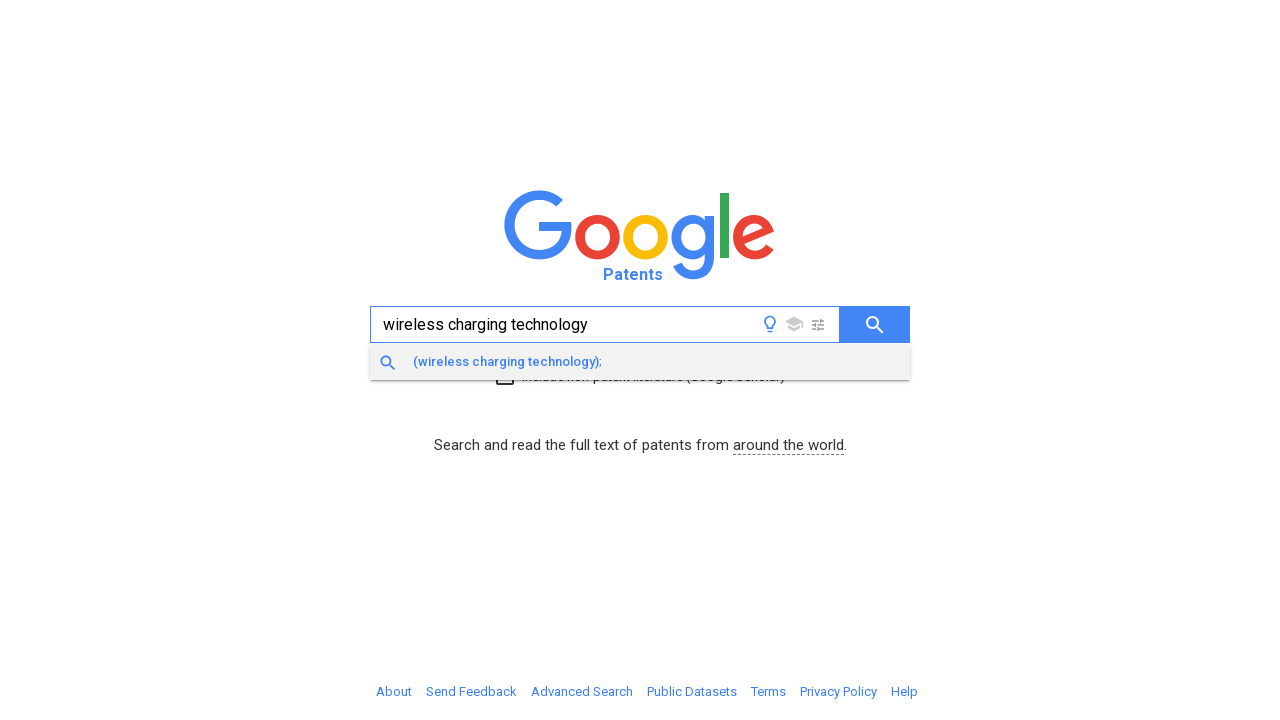

Clicked search button to submit query at (875, 324) on #searchButton
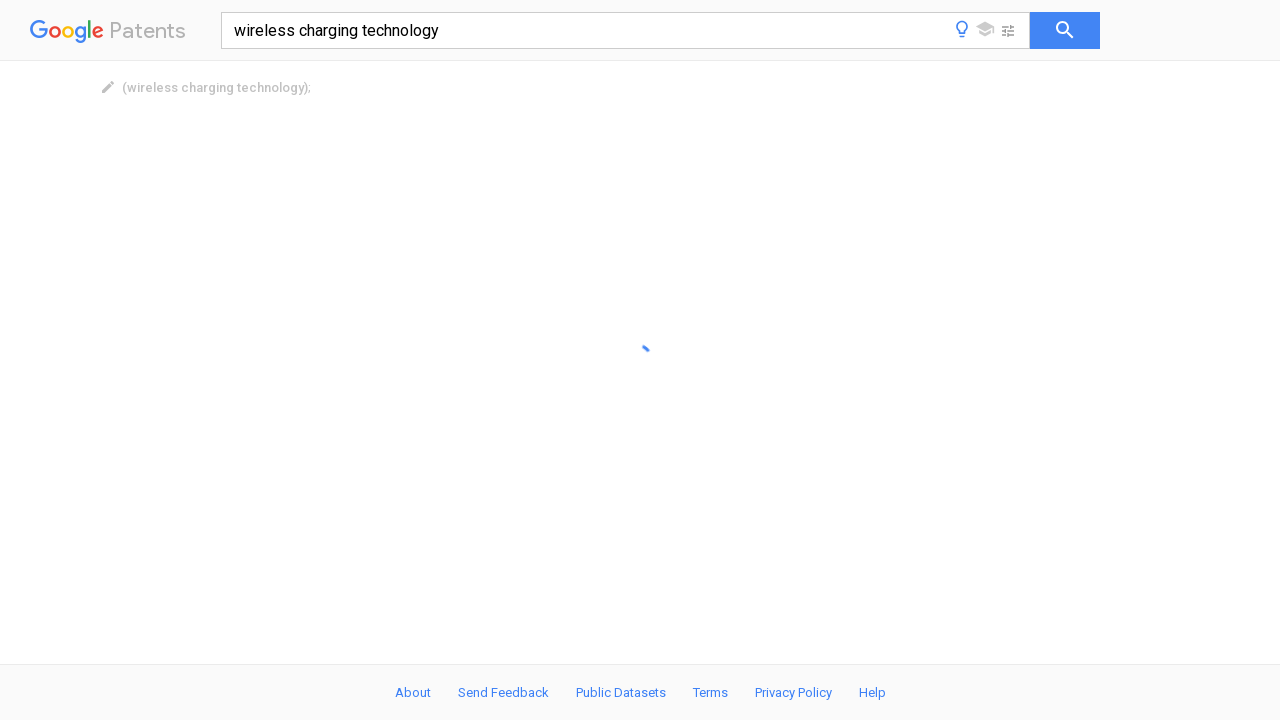

Waited for search results to load (networkidle)
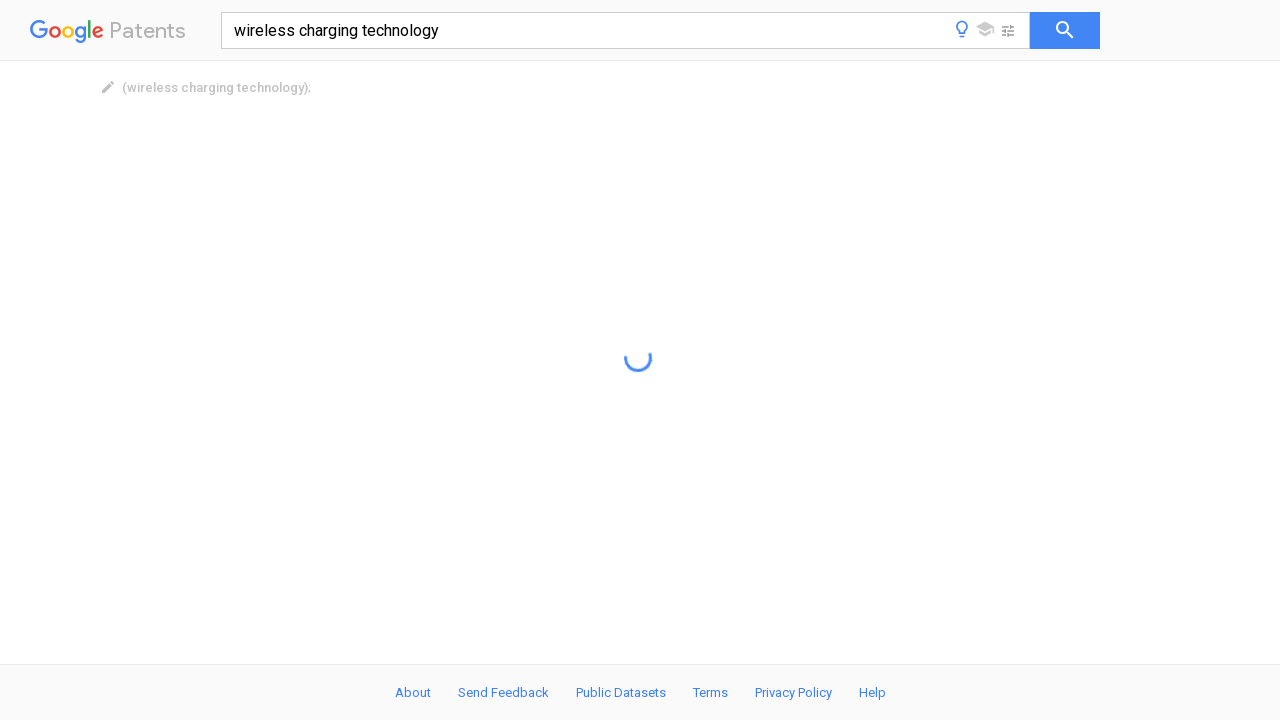

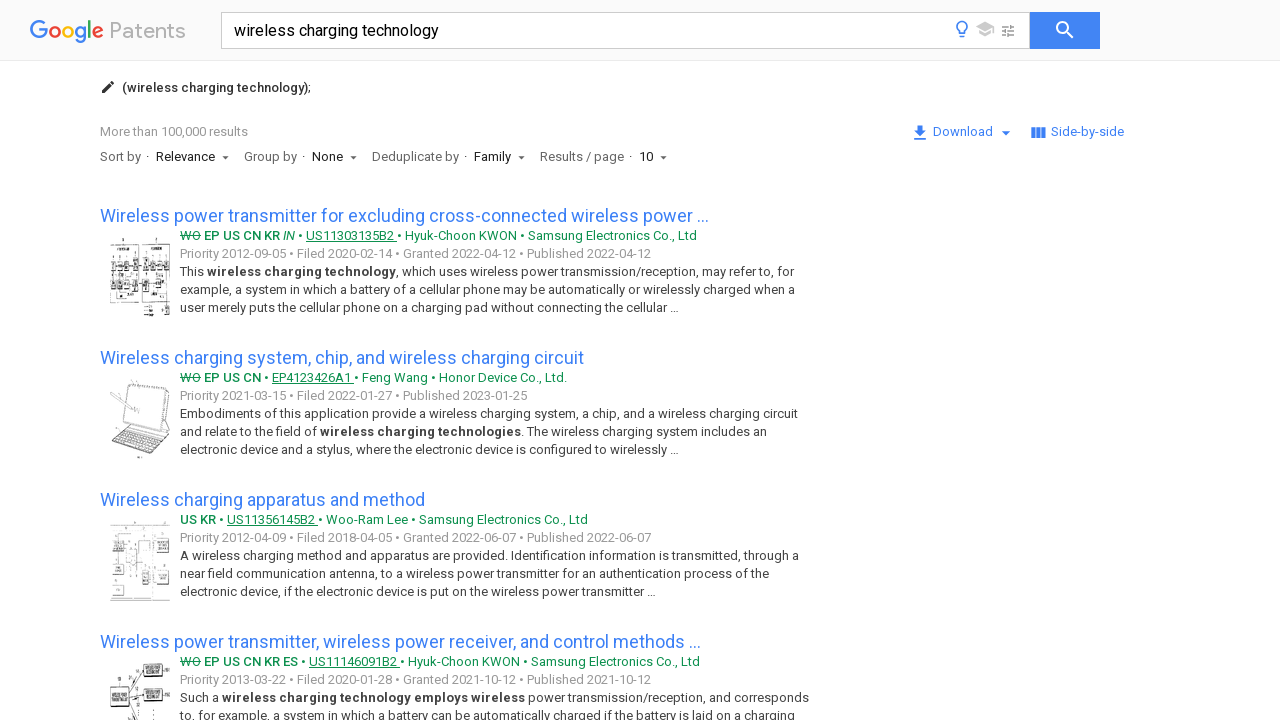